Navigates to Rediffmail homepage and verifies the page loads successfully

Starting URL: https://www.rediffmail.com

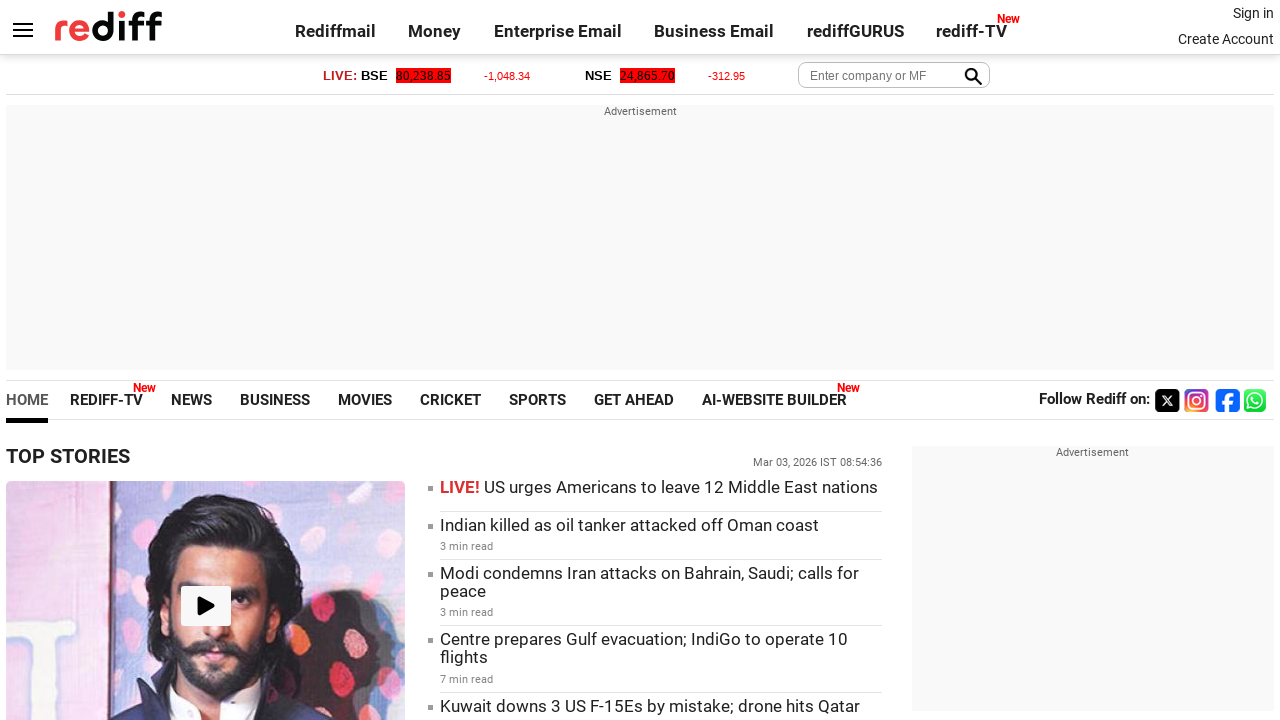

Waited for Rediffmail homepage to load (domcontentloaded state)
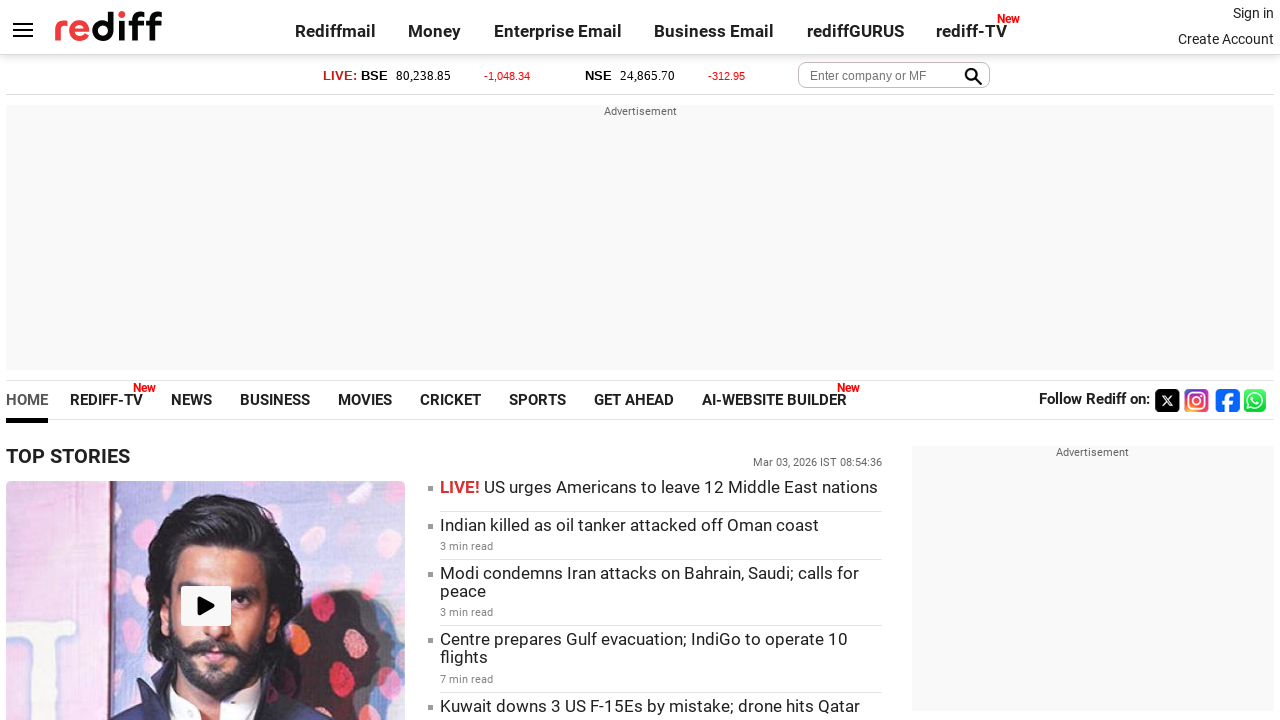

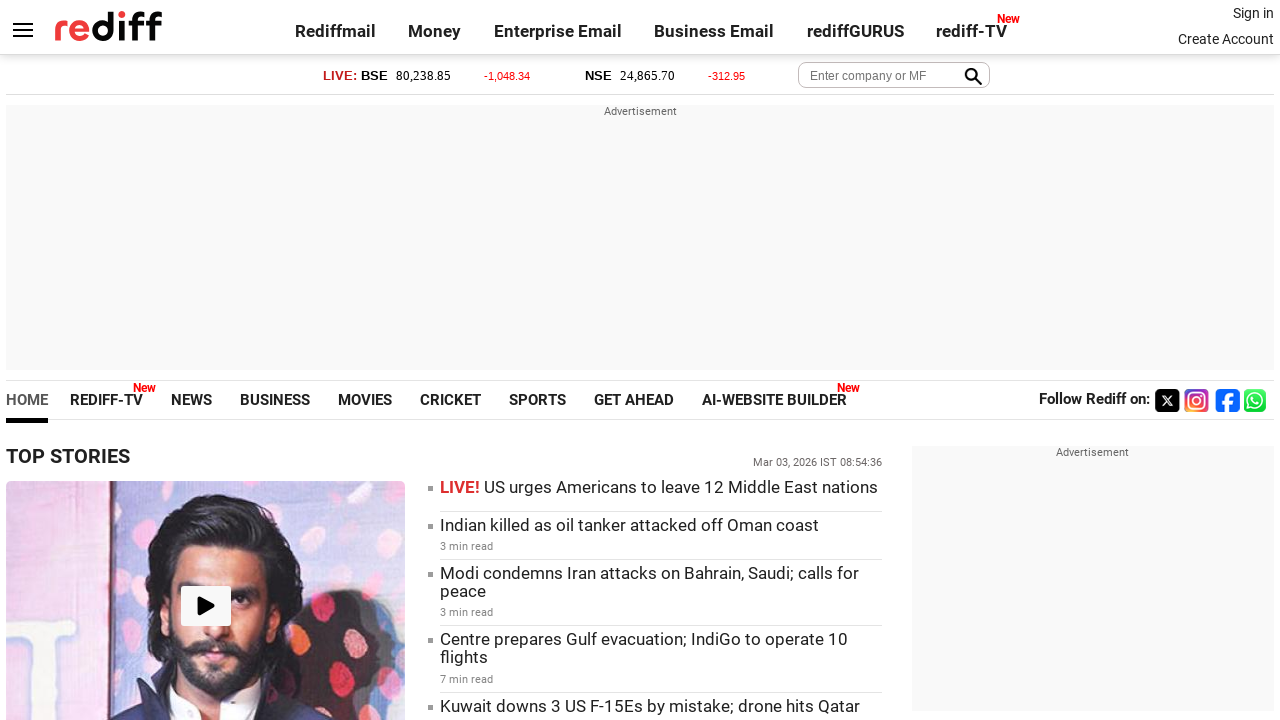